Tests web table CRUD operations by creating, editing, and deleting a record

Starting URL: https://demoqa.com

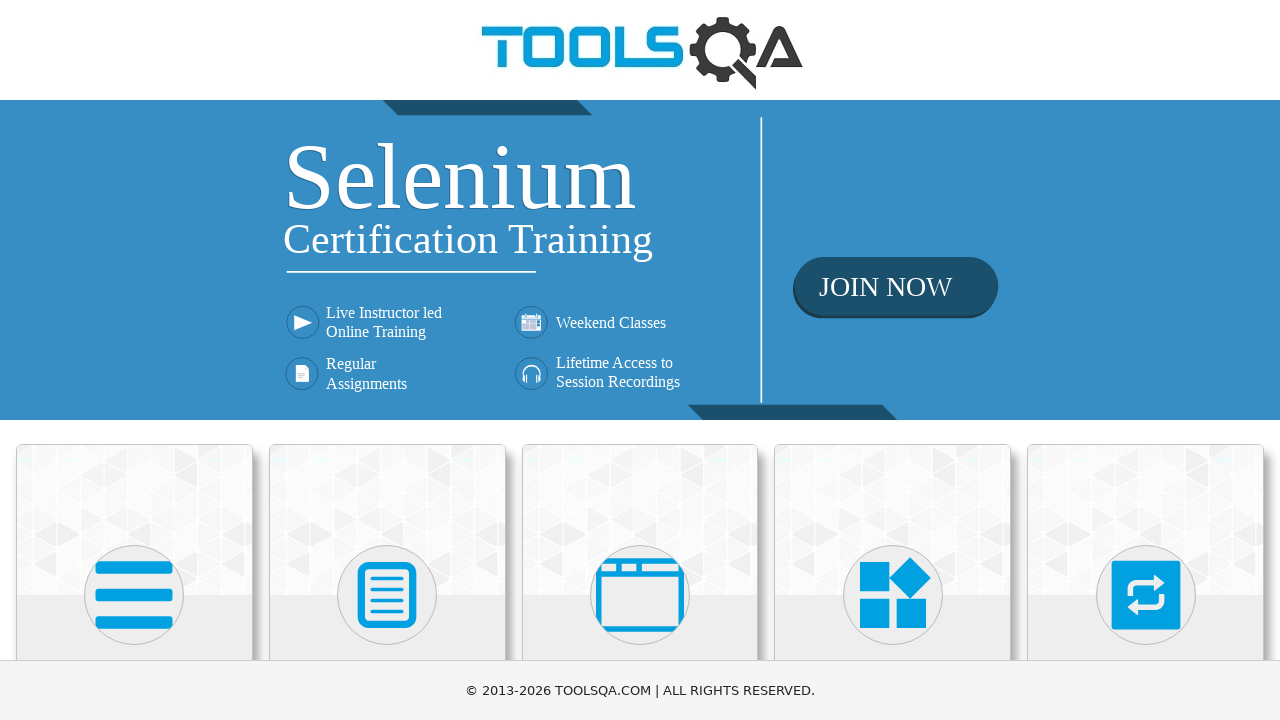

Navigated to DemoQA homepage
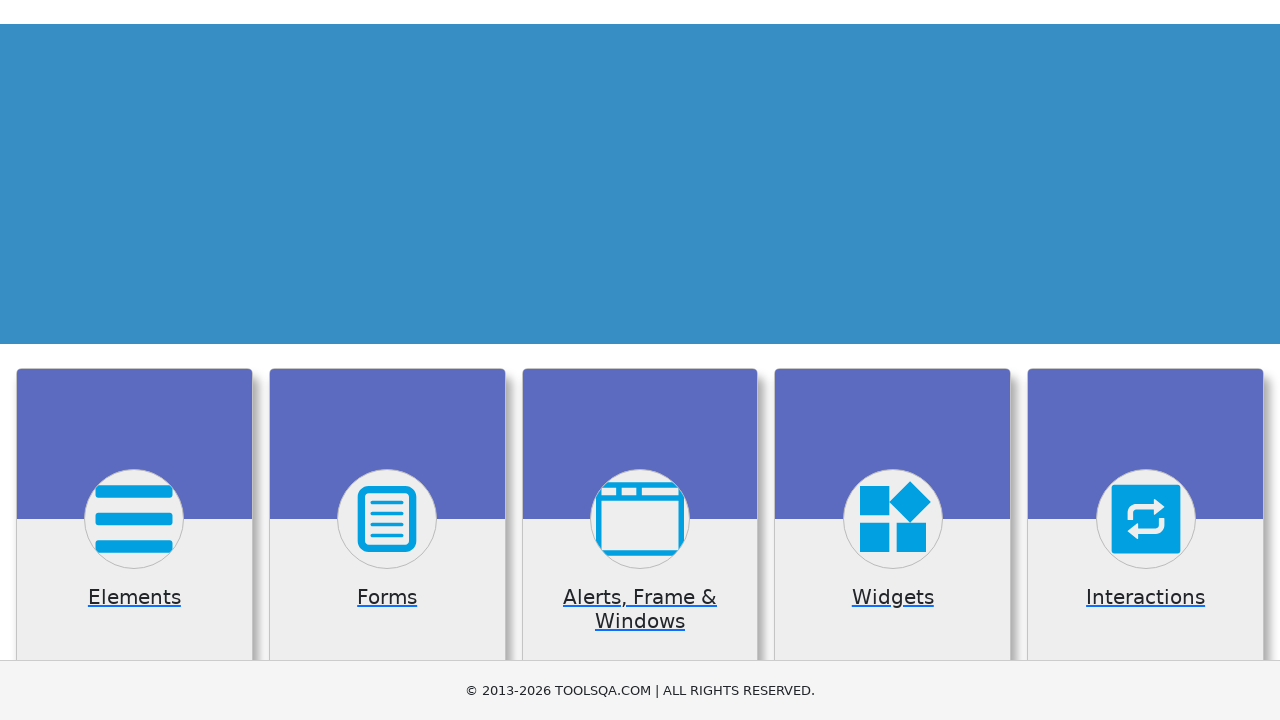

Clicked on Elements menu at (134, 360) on text=Elements
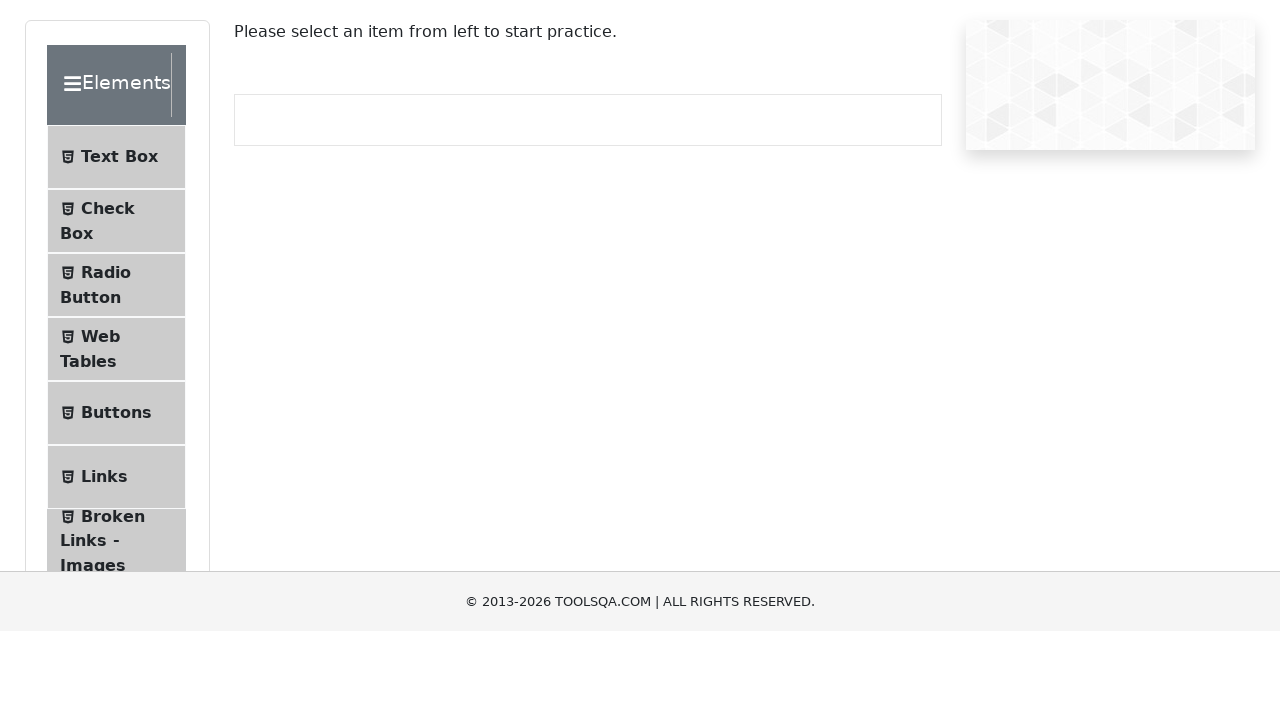

Clicked on Web Tables submenu at (100, 440) on span:text('Web Tables')
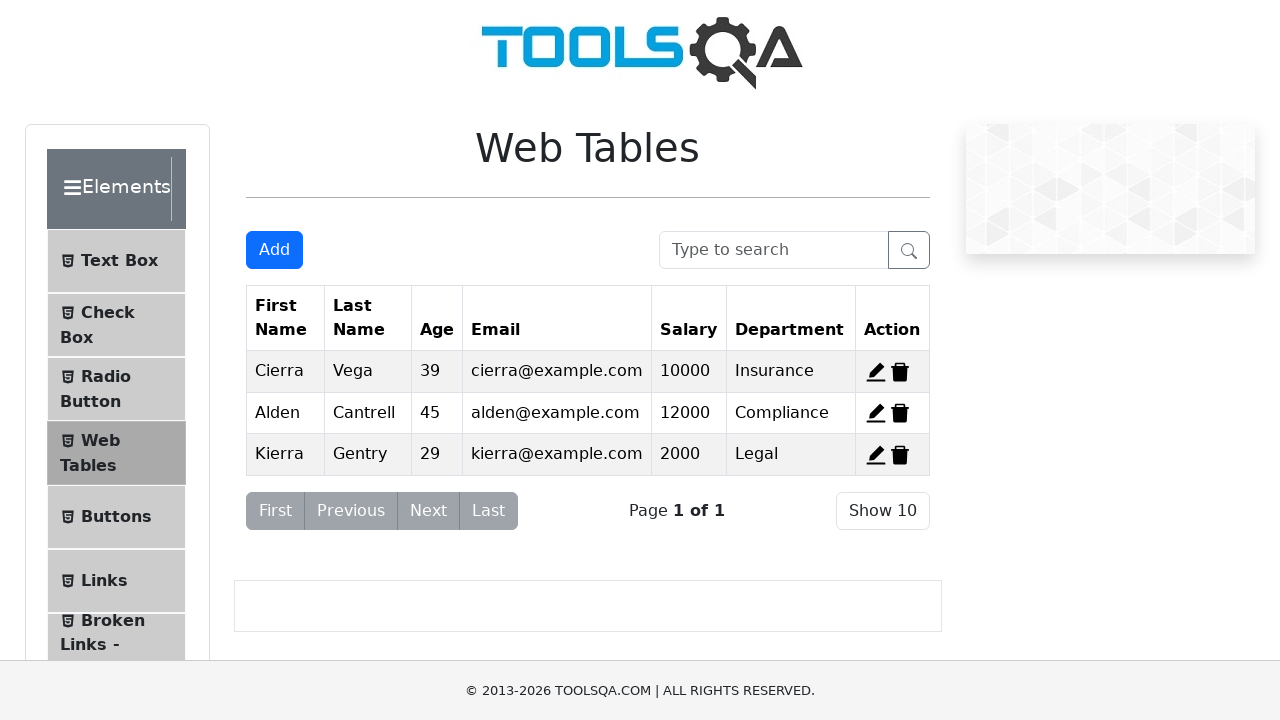

Clicked Add New Record button at (274, 250) on #addNewRecordButton
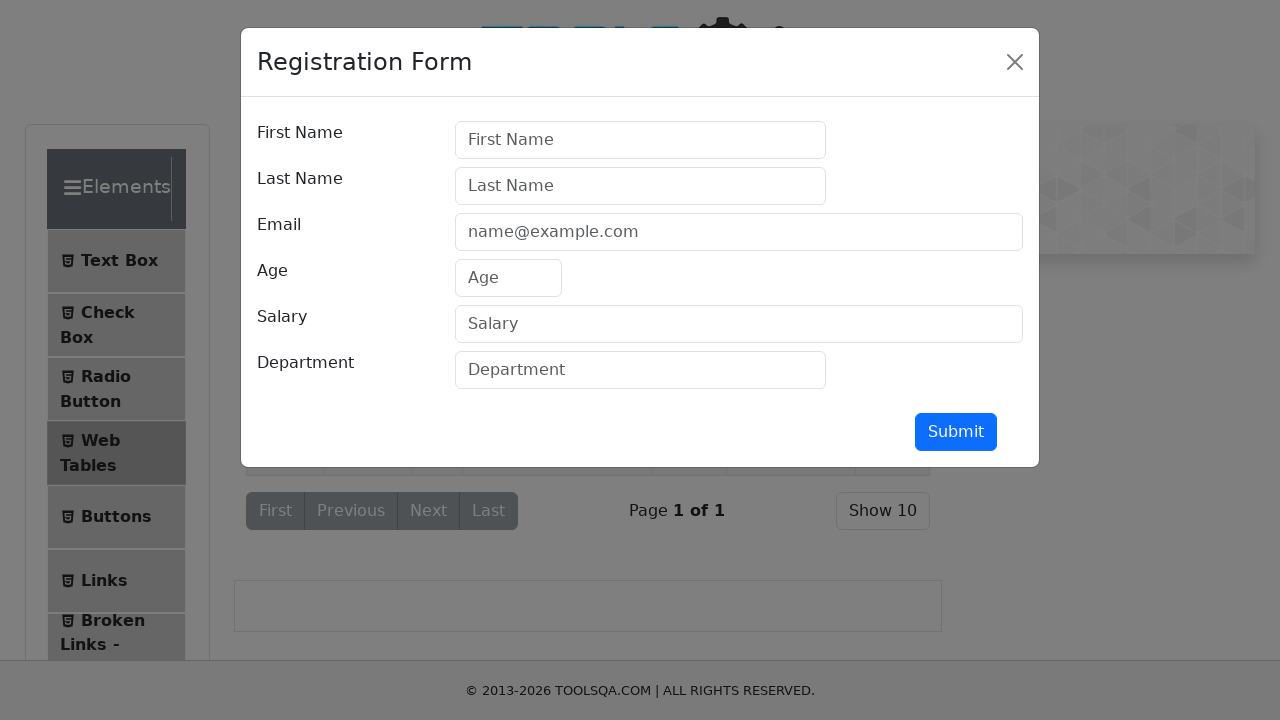

Filled first name field with 'Jane' on #firstName
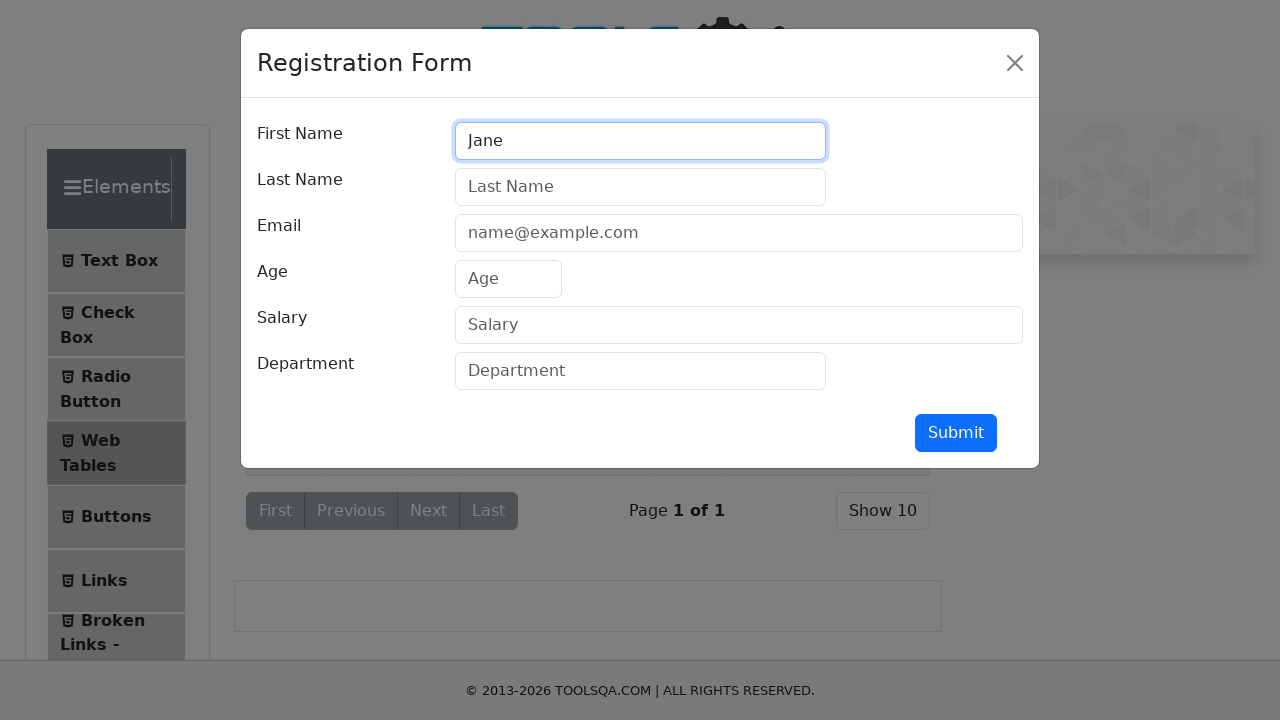

Filled last name field with 'Smith' on #lastName
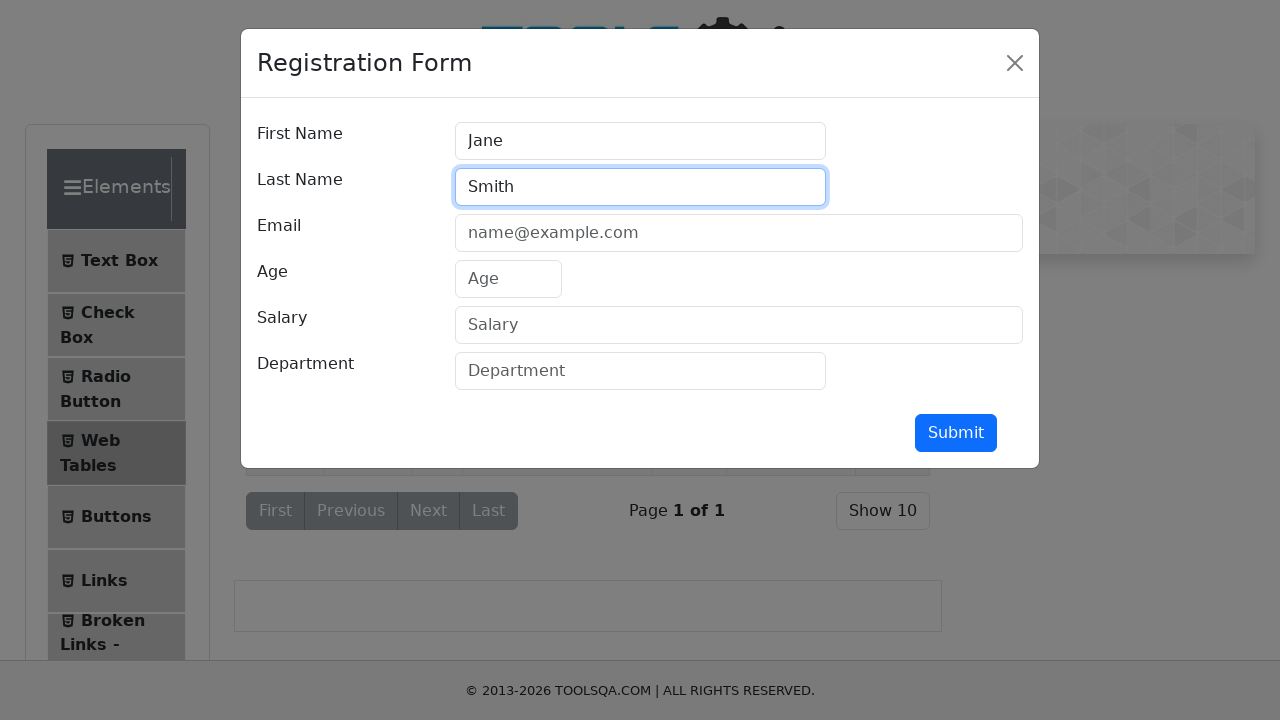

Filled email field with 'jane.smith@example.com' on #userEmail
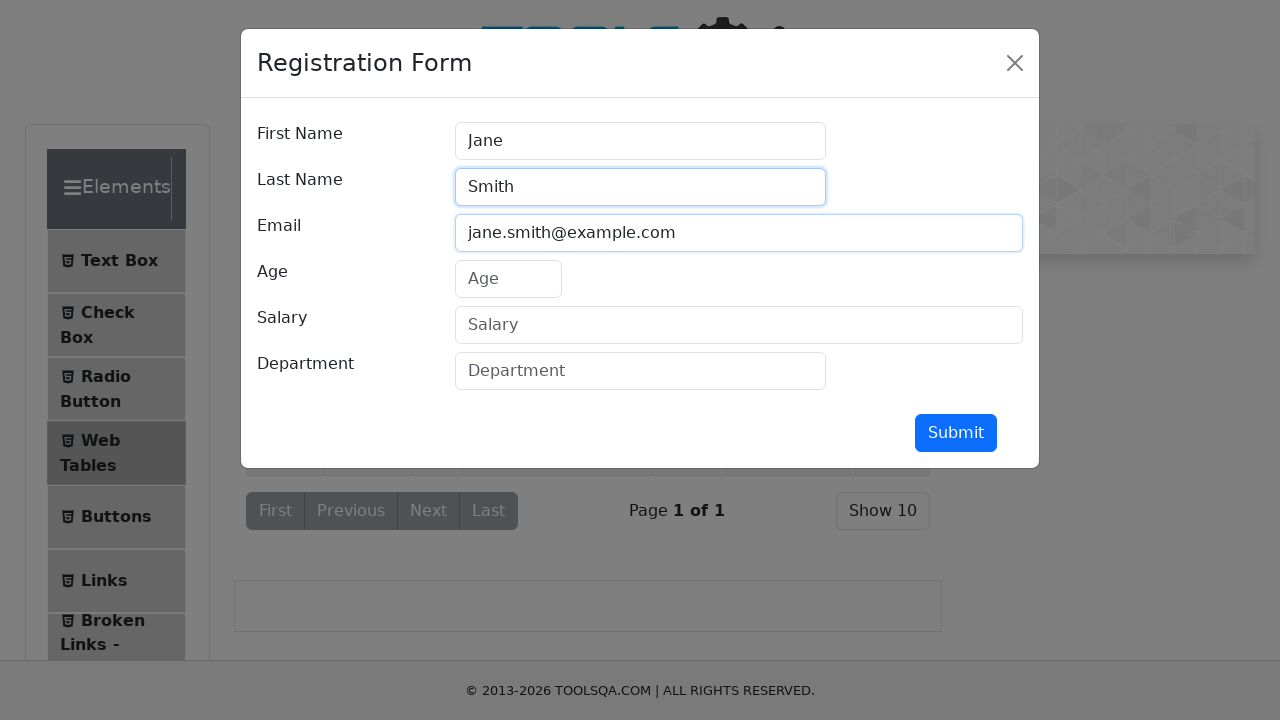

Filled age field with '28' on #age
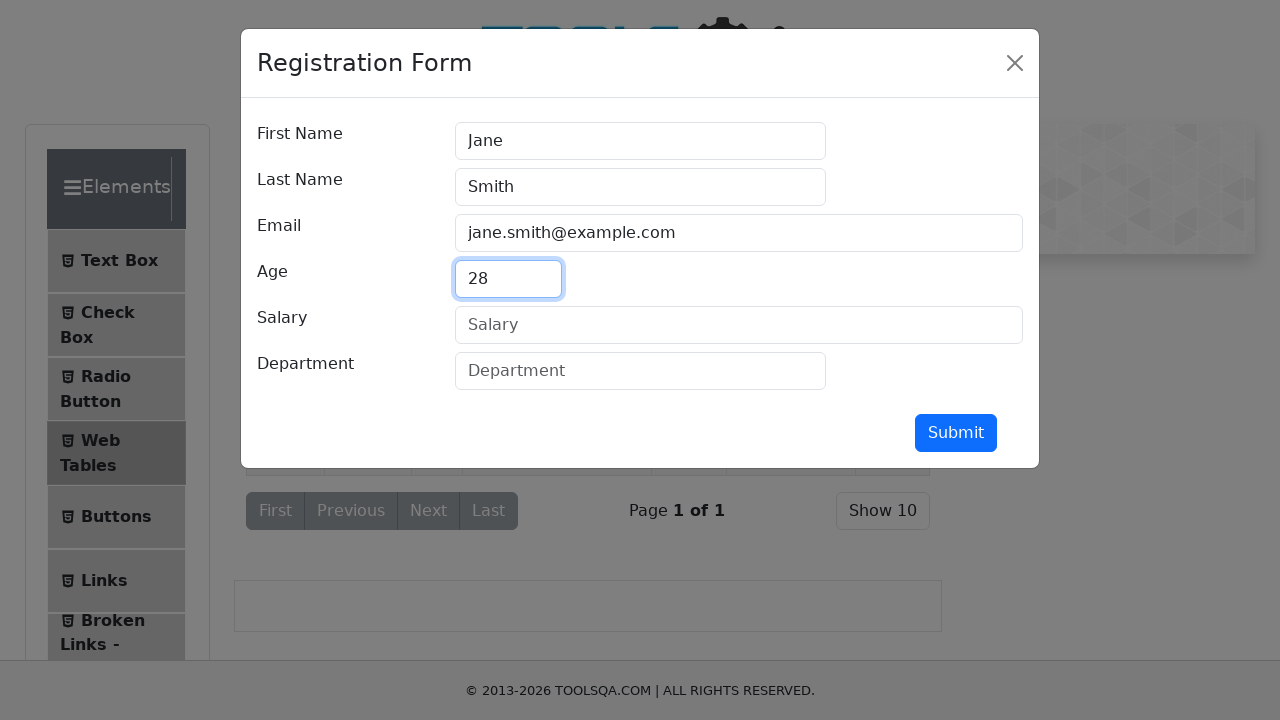

Filled salary field with '75000' on #salary
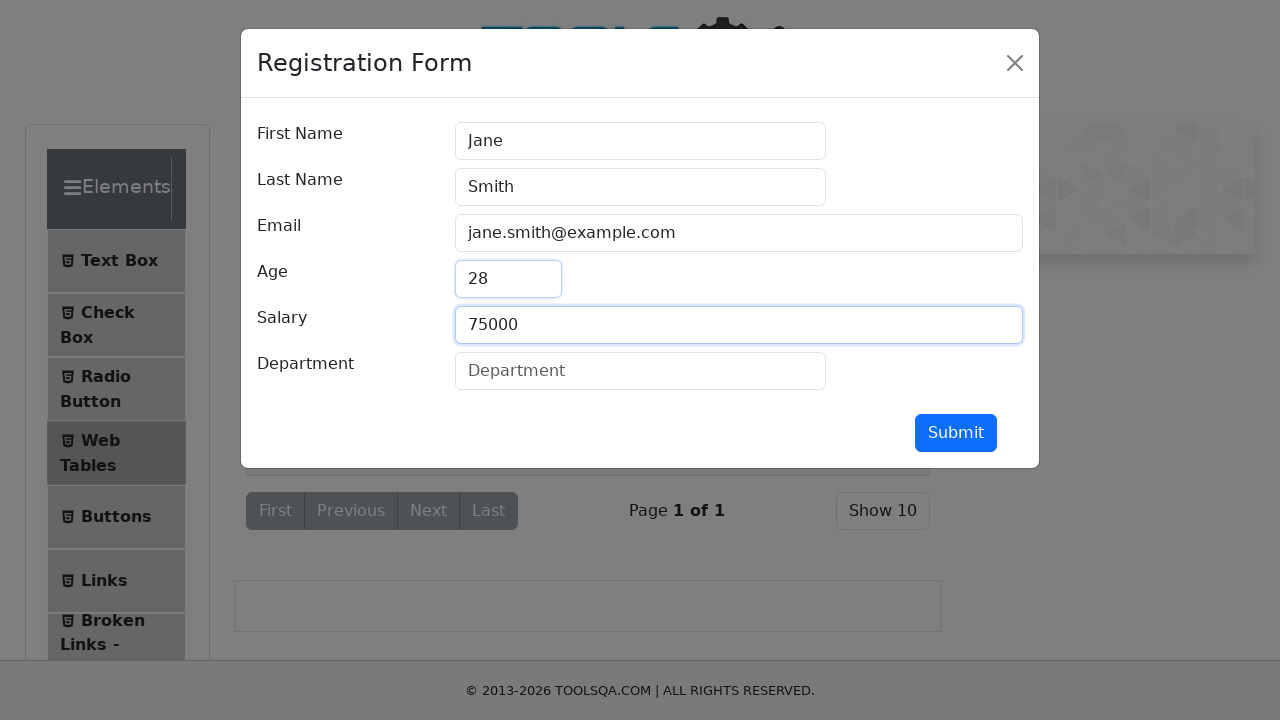

Filled department field with 'Engineering' on #department
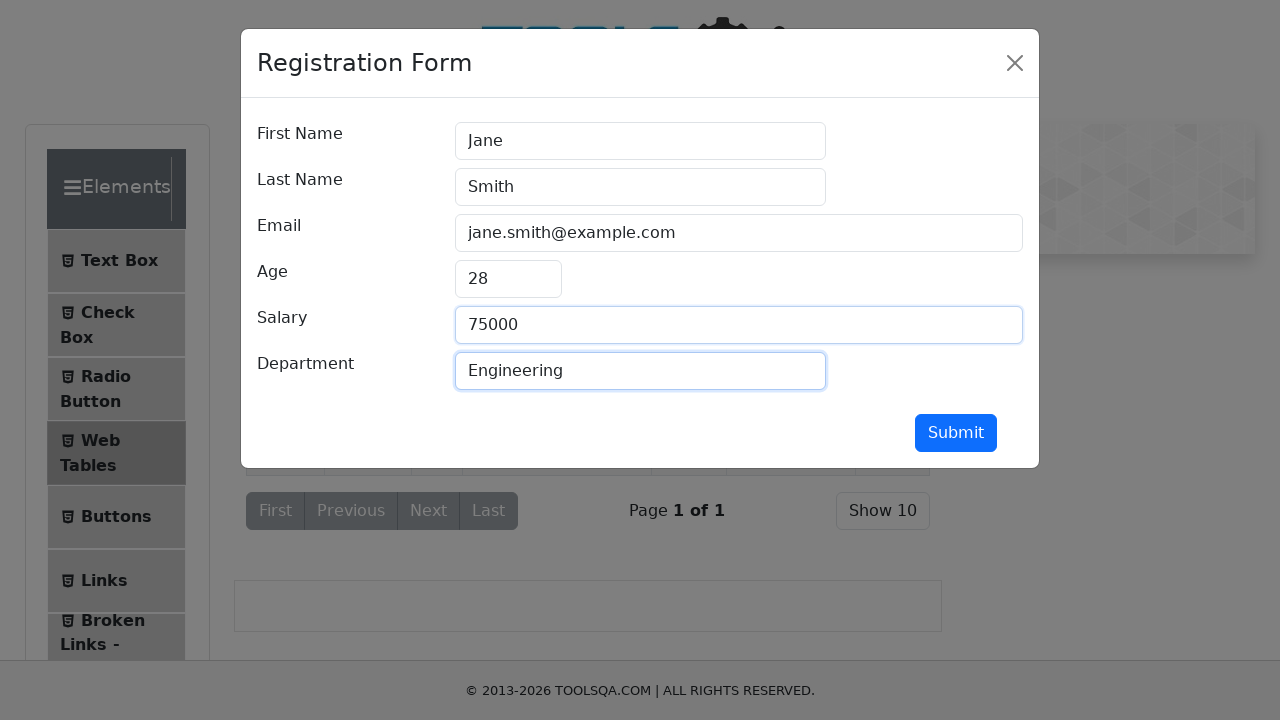

Submitted the new record form at (956, 433) on #submit
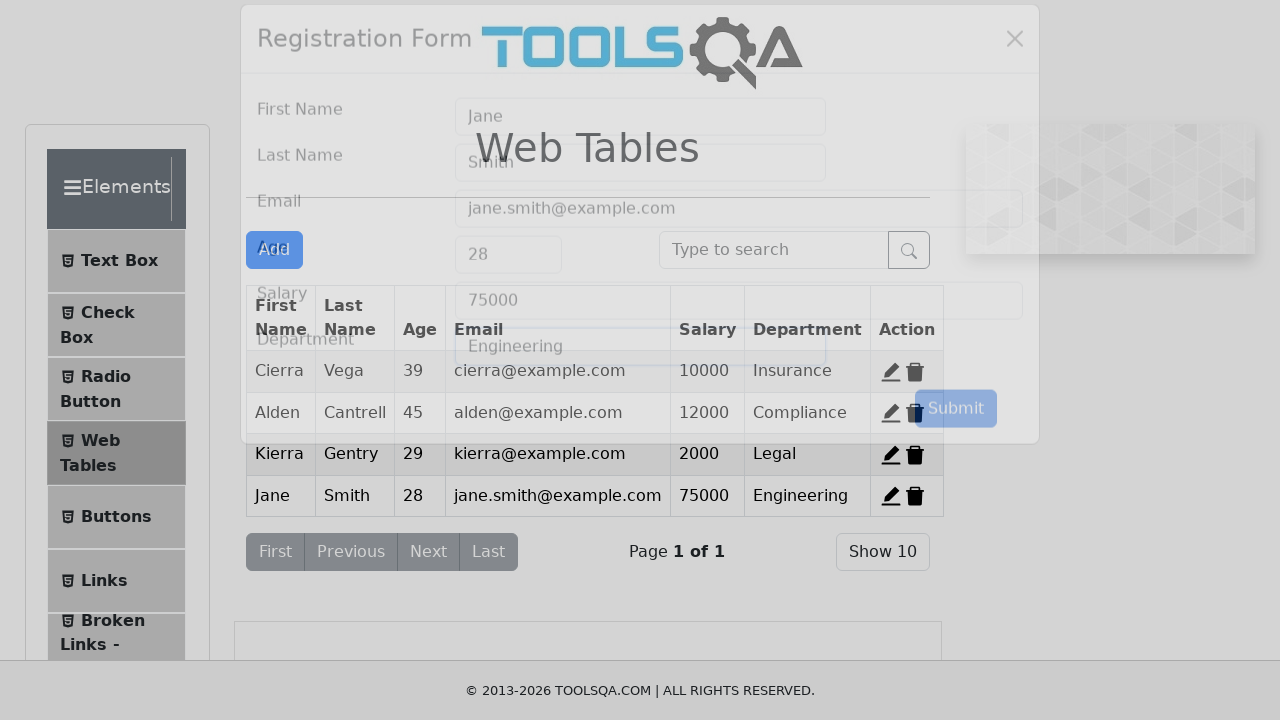

Clicked edit button for the new record at (891, 372) on span[title='Edit']
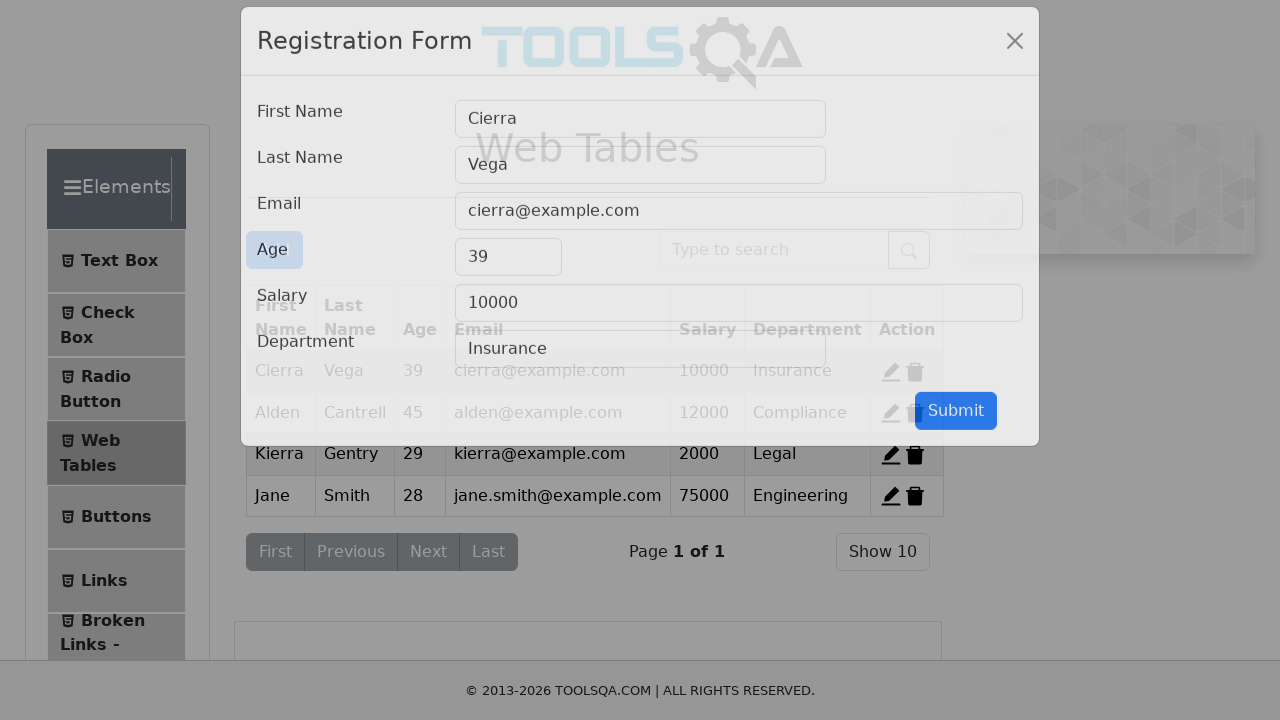

Updated first name from 'Jane' to 'Janet' on #firstName
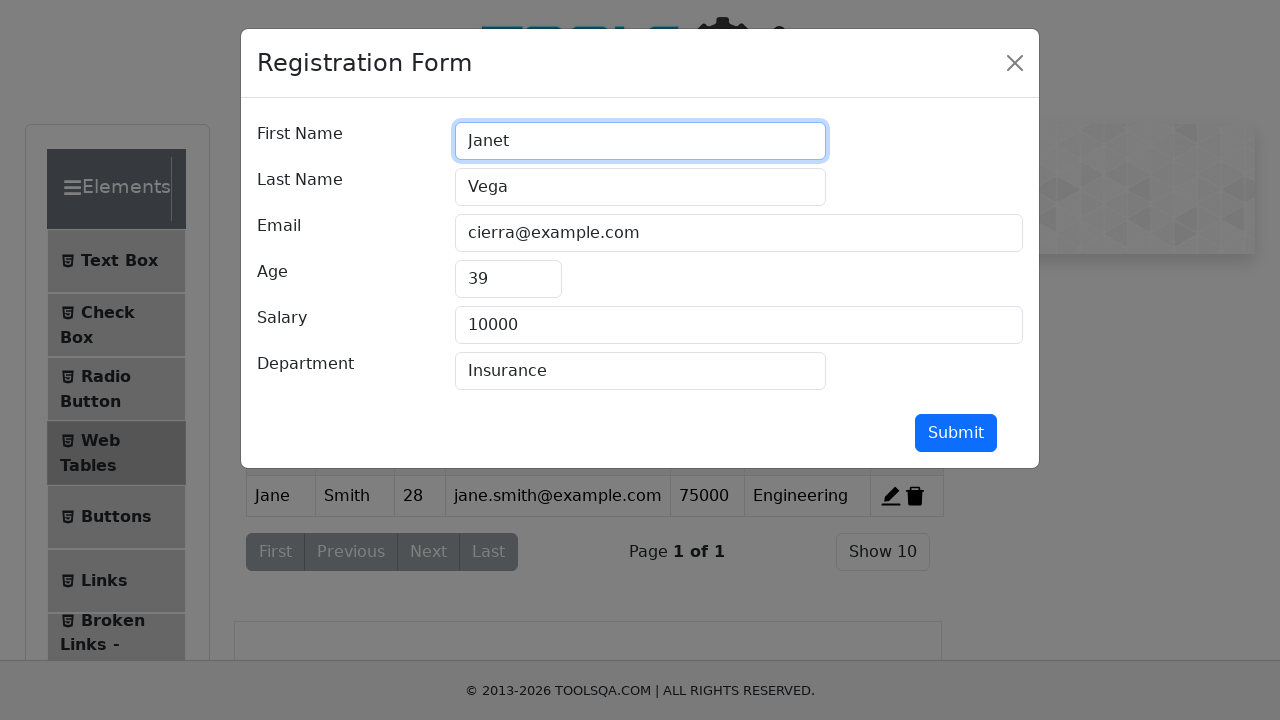

Updated salary from '75000' to '80000' on #salary
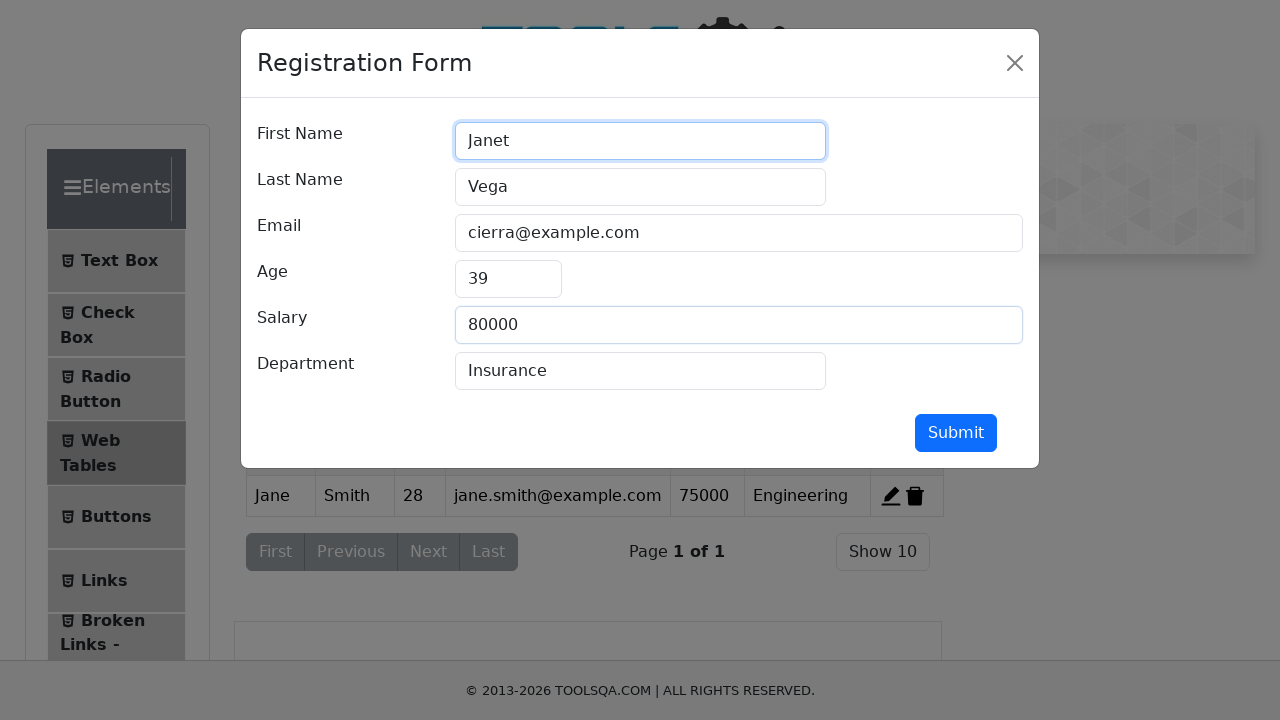

Submitted the updated record at (956, 433) on #submit
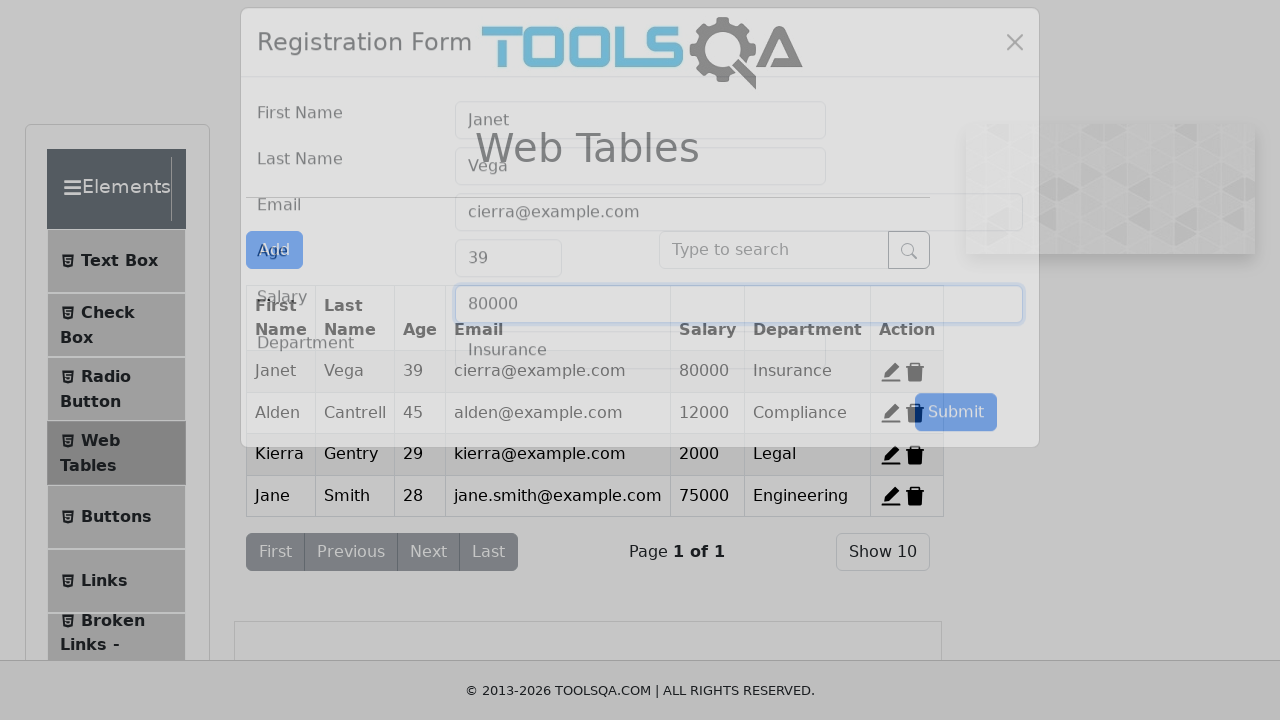

Clicked delete button to remove the record at (915, 372) on span[title='Delete']
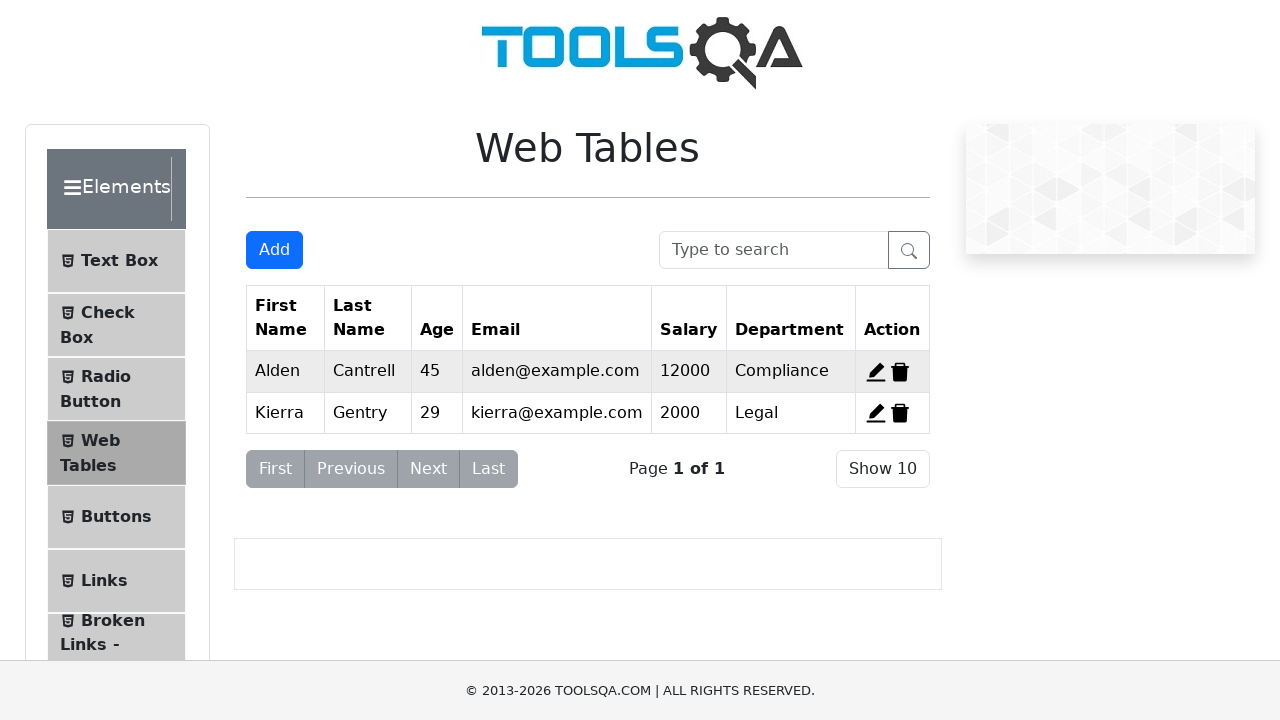

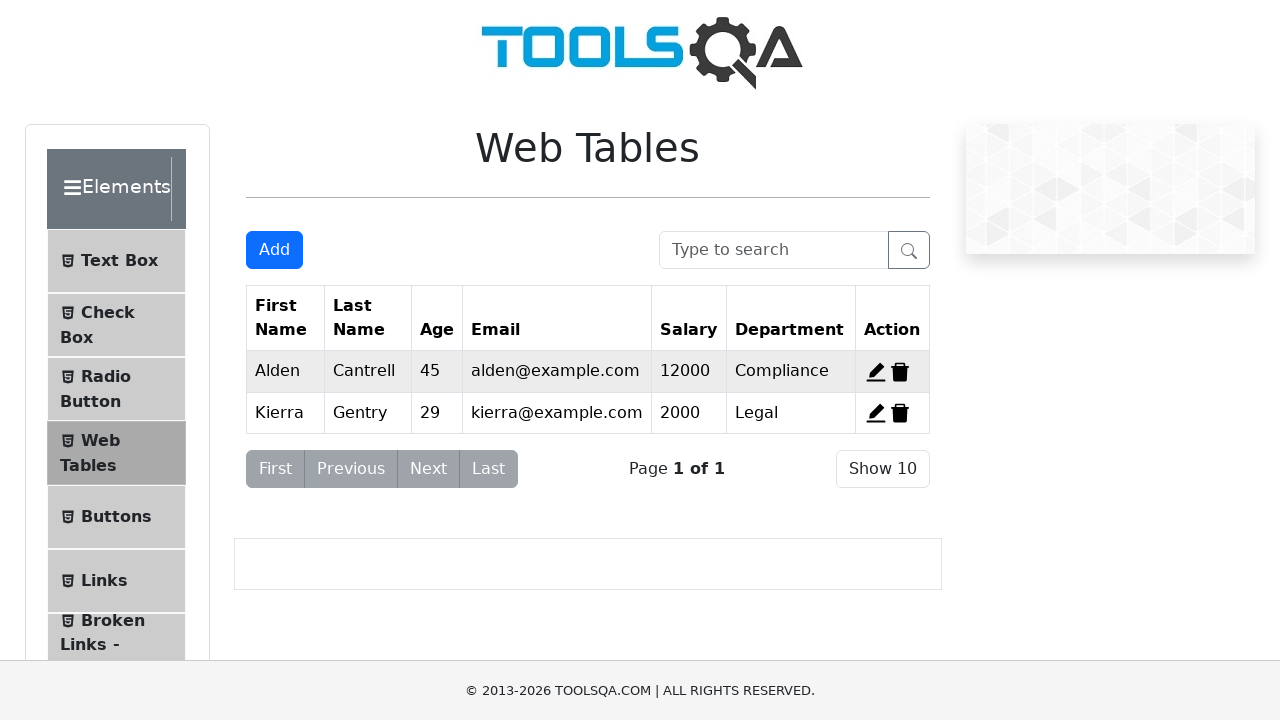